Automates a complete purchase flow on DemoBlaze site - navigates to monitors category, selects a product, adds to cart, and completes checkout with payment information

Starting URL: https://www.demoblaze.com/index.html

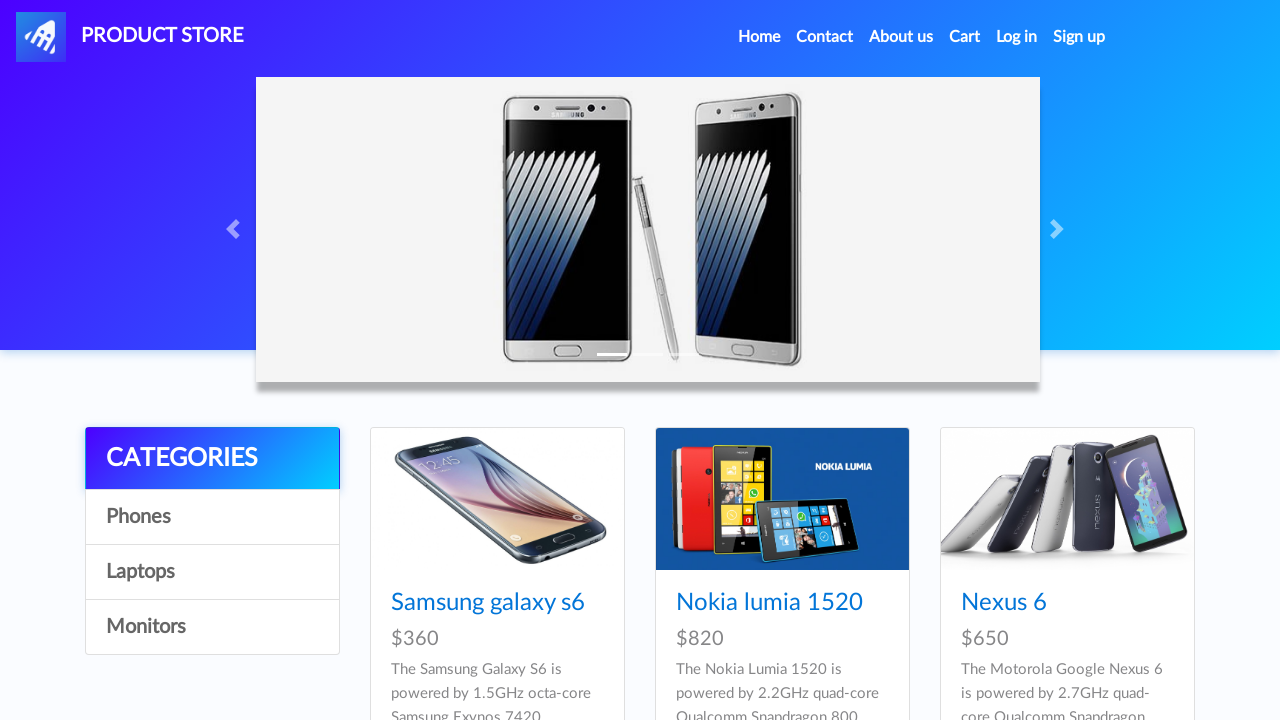

Clicked on Monitors category at (212, 627) on text=Monitors
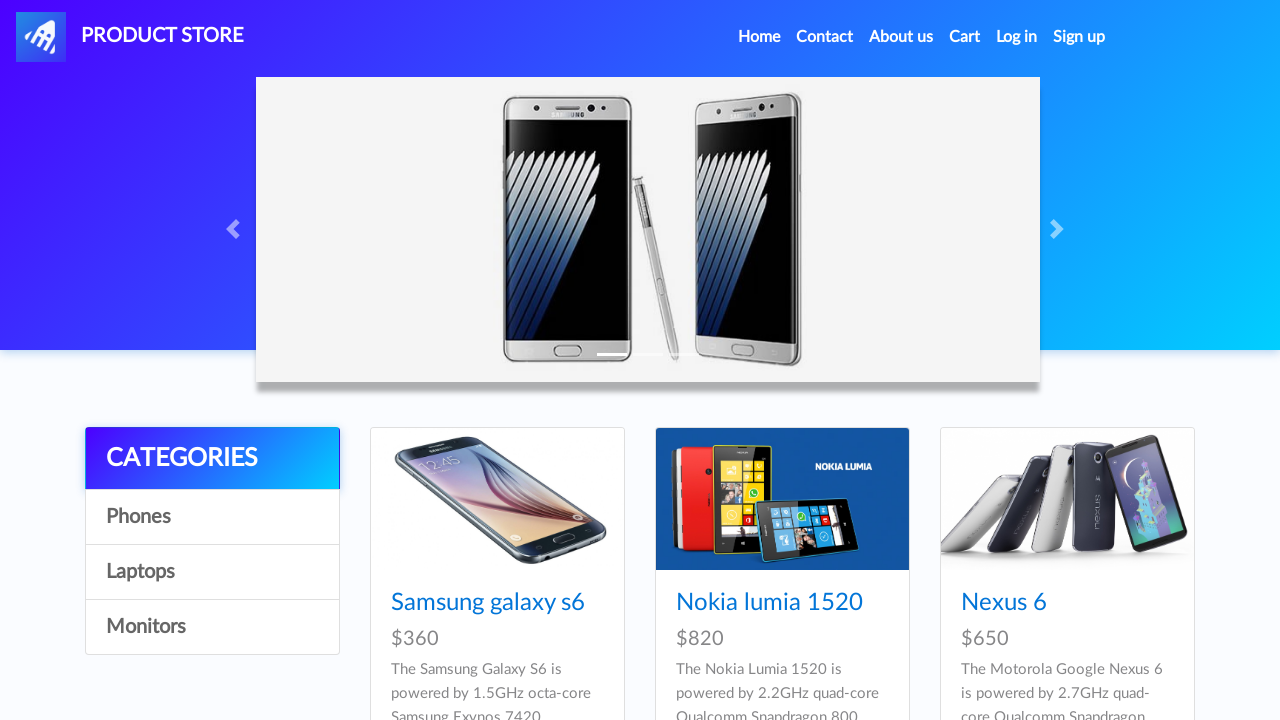

Selected Apple monitor 24 product at (484, 603) on text=Apple monitor 24
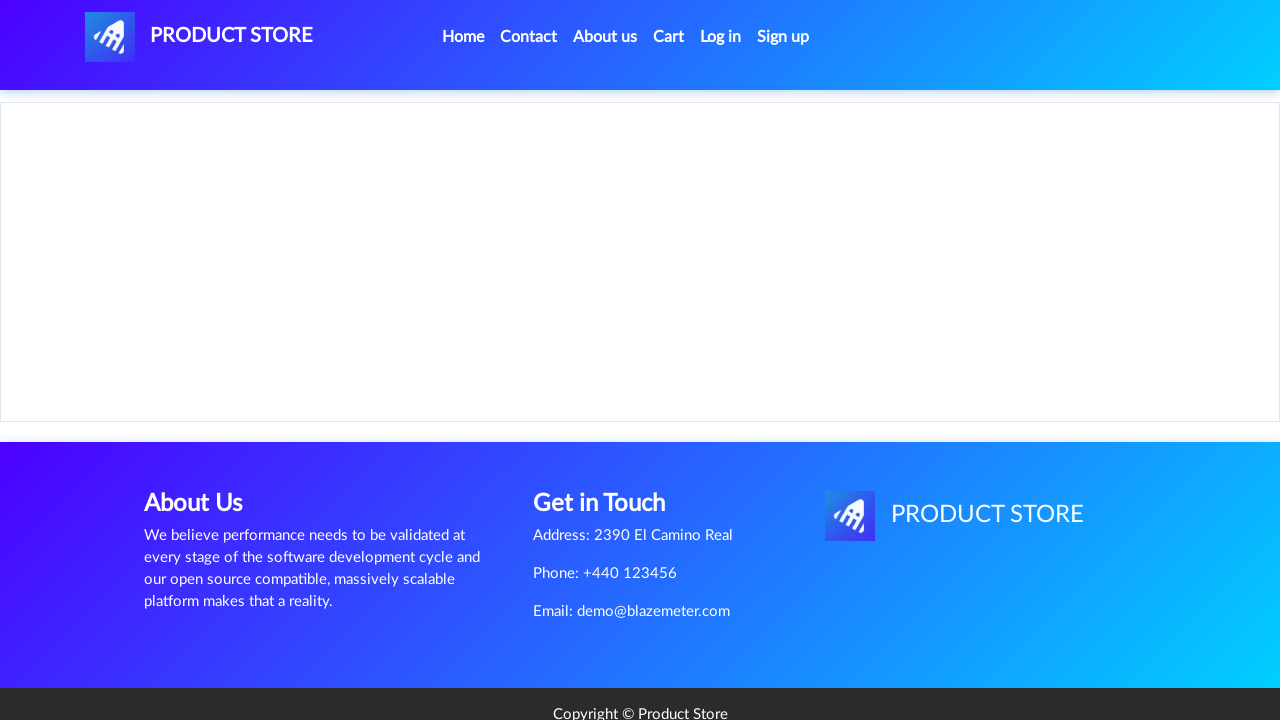

Clicked Add to cart button at (610, 460) on text=Add to cart
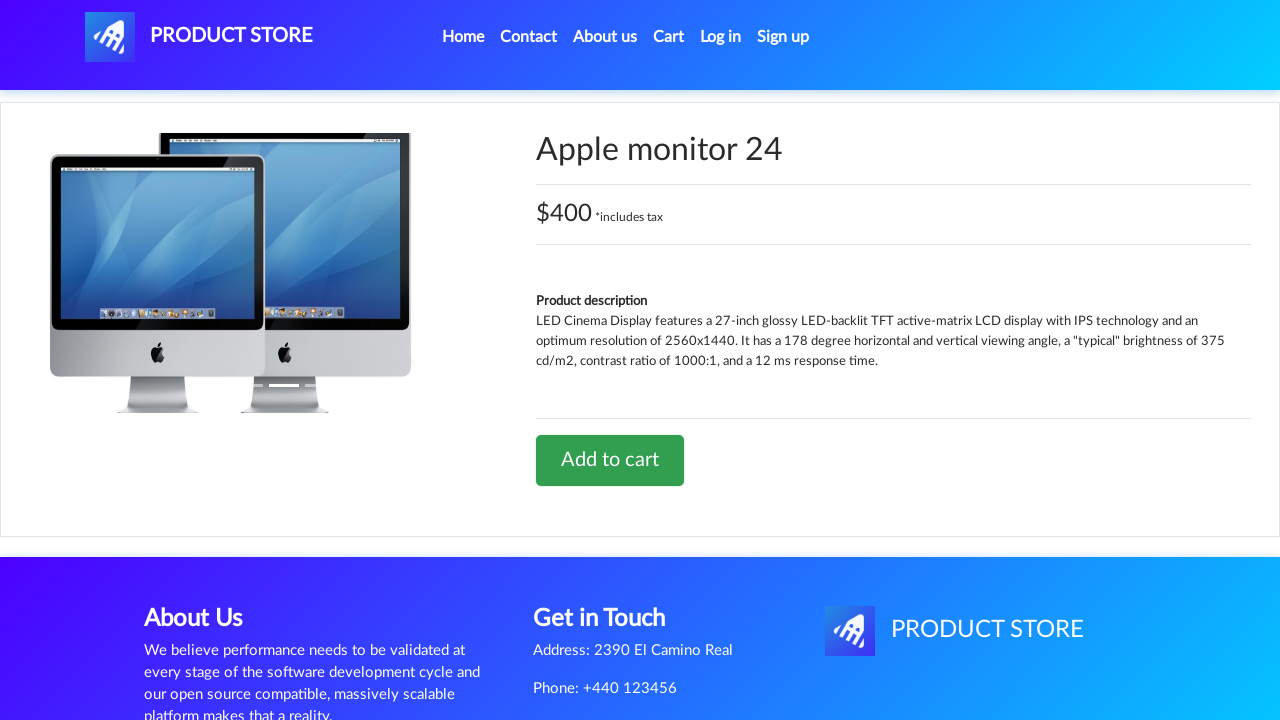

Accepted alert dialog confirming item added to cart
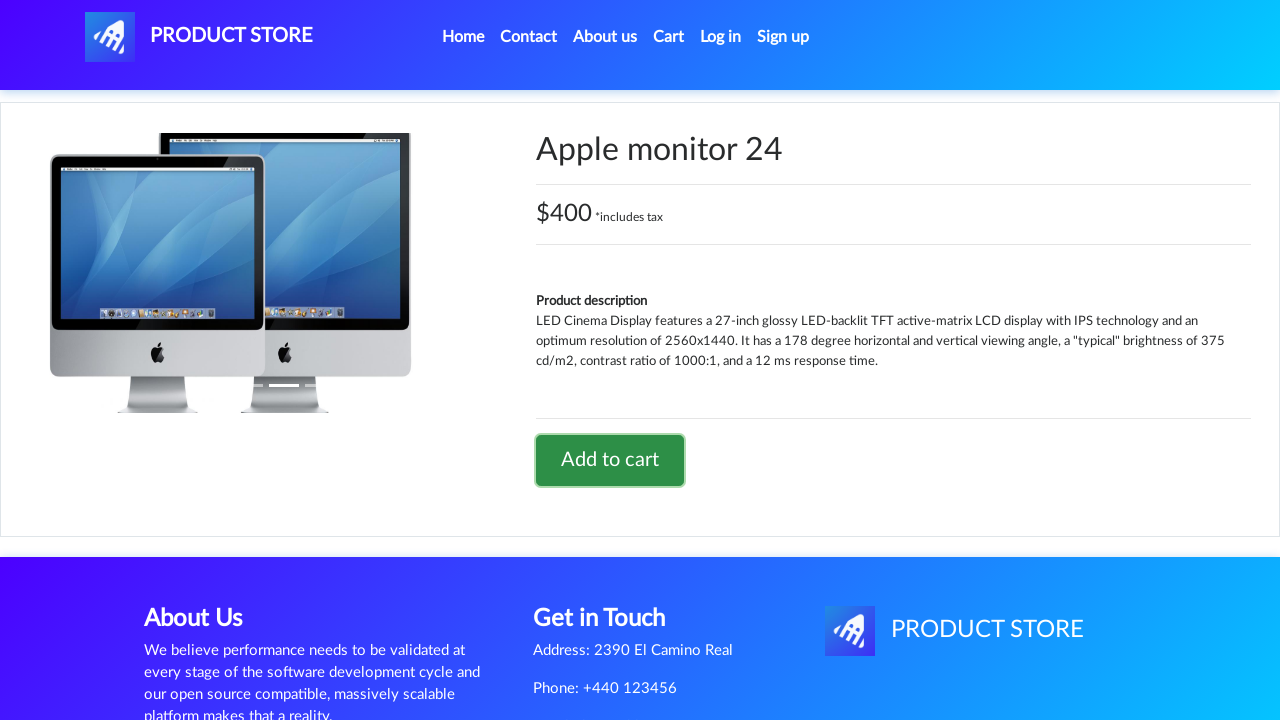

Navigated to shopping cart at (669, 37) on text=Cart
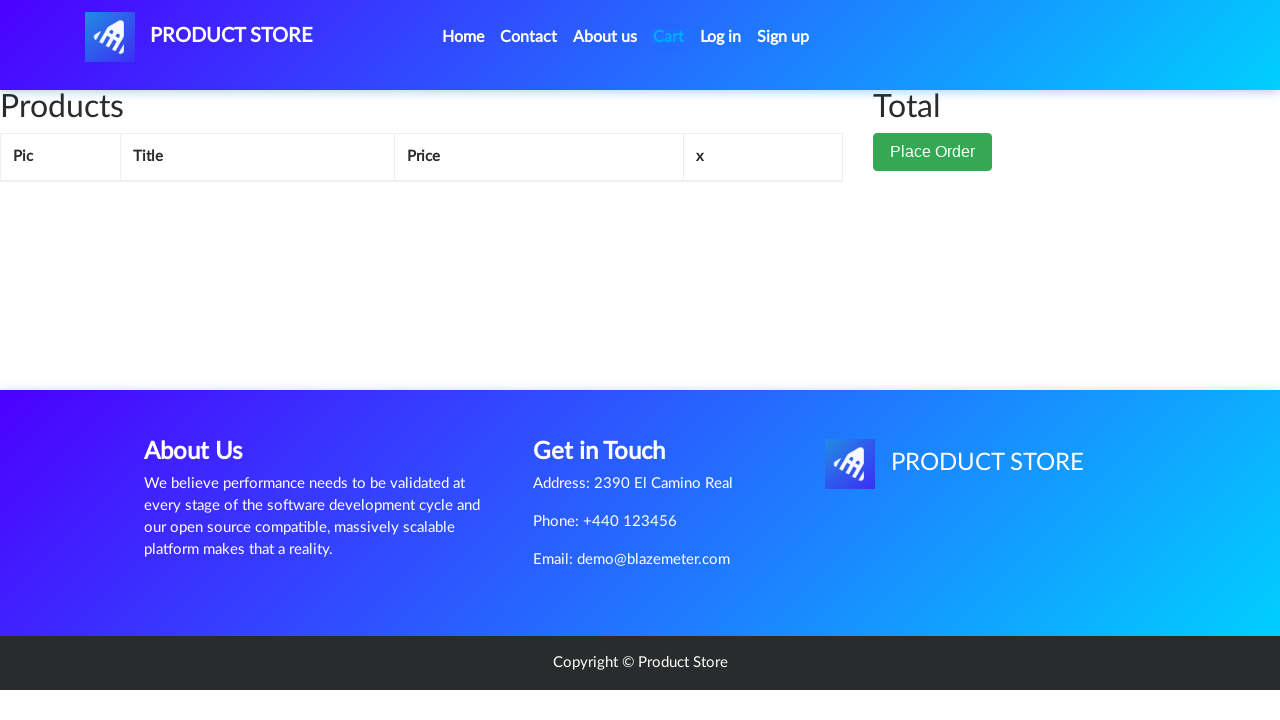

Clicked Place Order button to proceed to checkout at (933, 152) on button:has-text('Place Order')
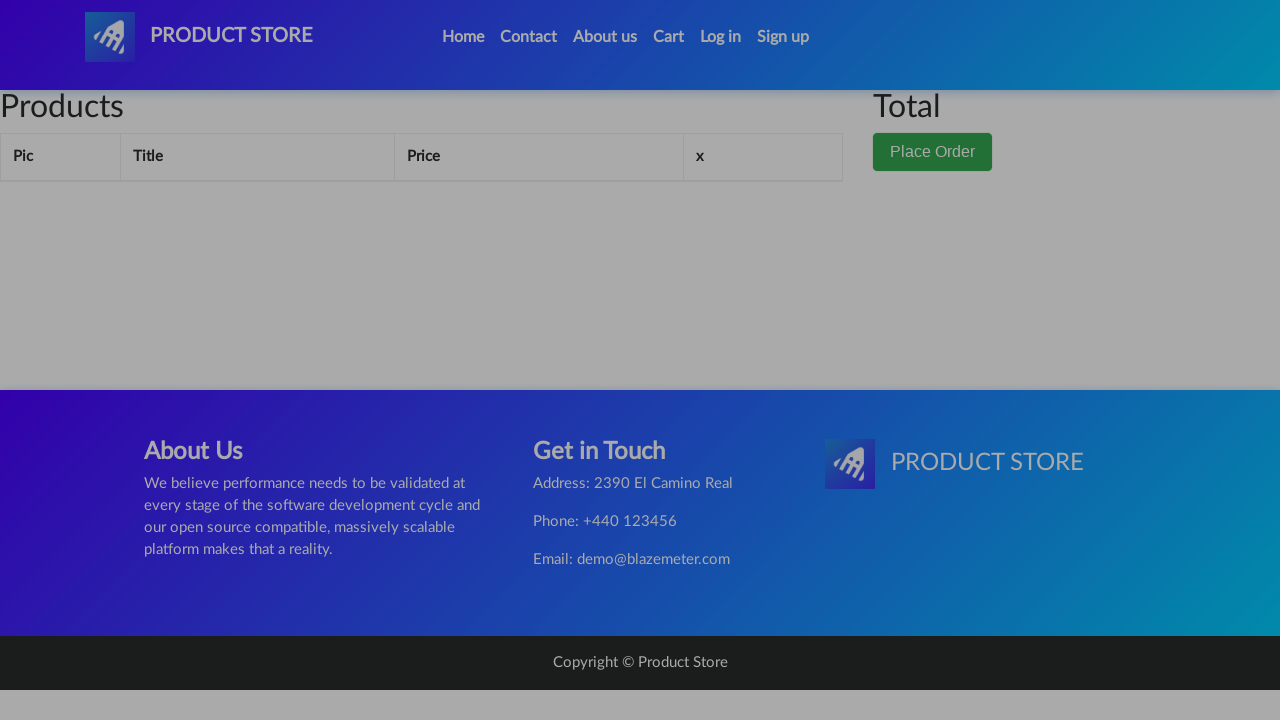

Filled name field with 'Test User' on #name
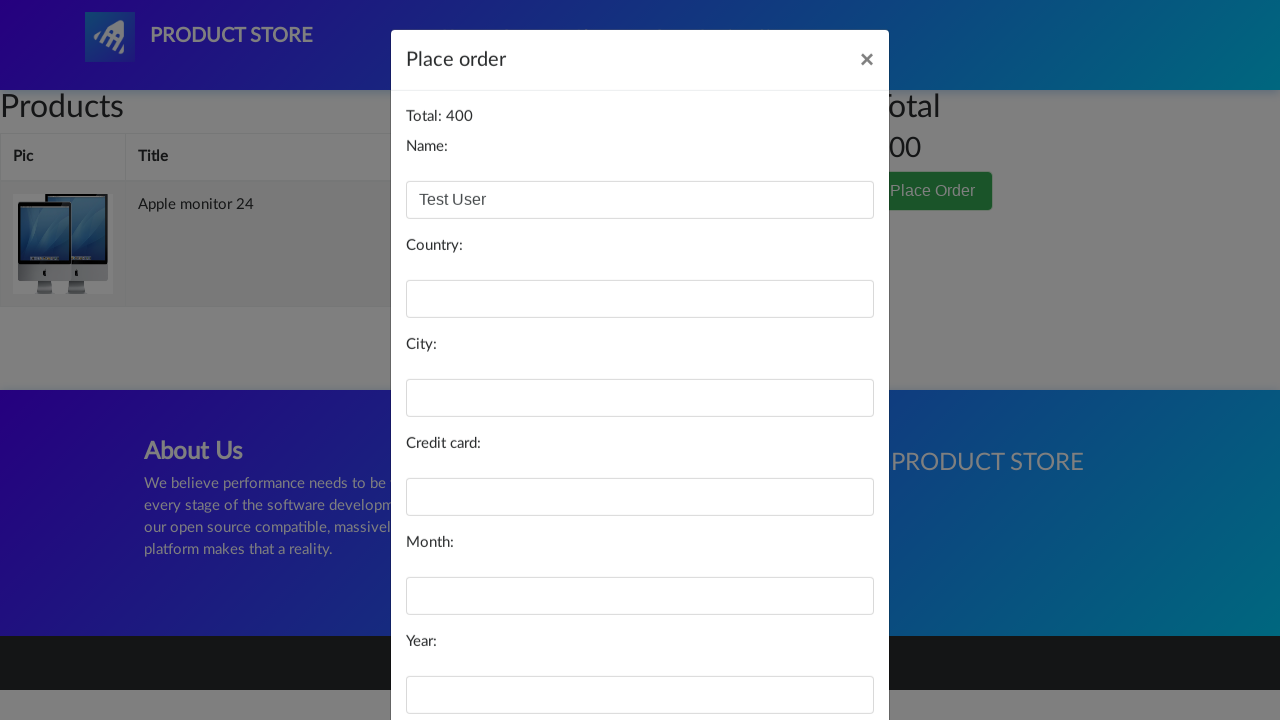

Filled country field with 'Brazil' on #country
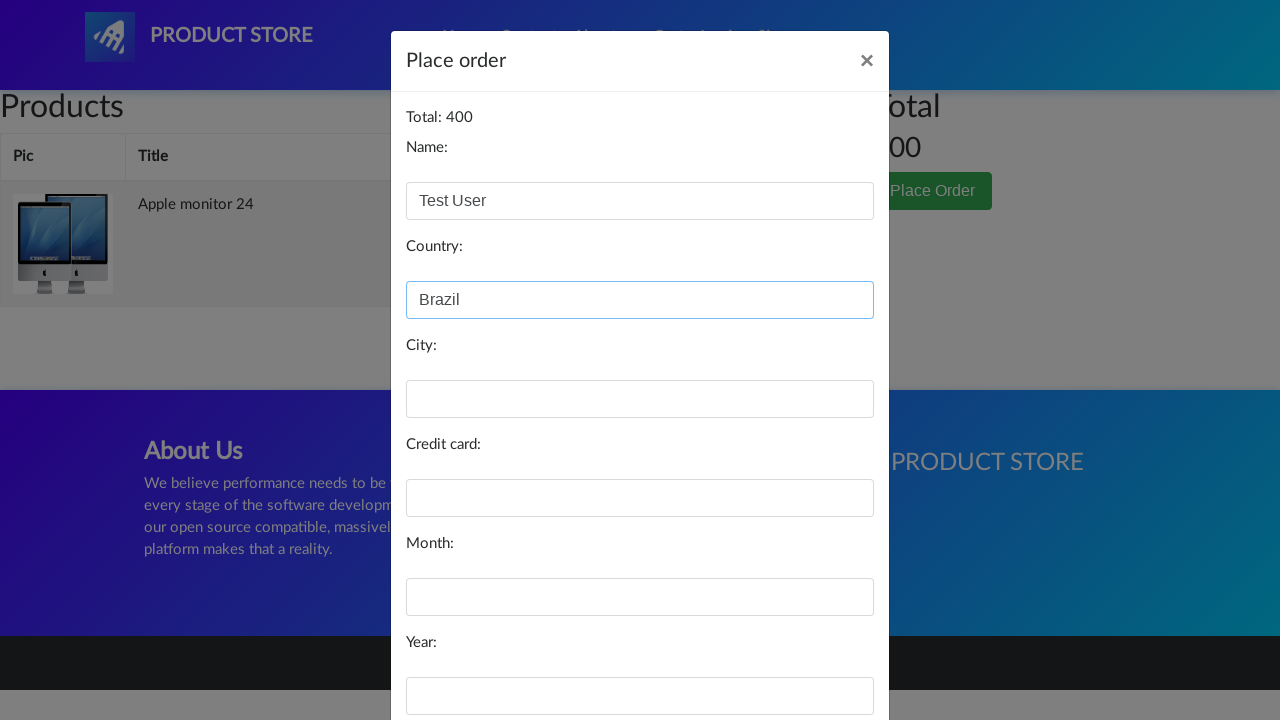

Filled city field with 'Test City' on #city
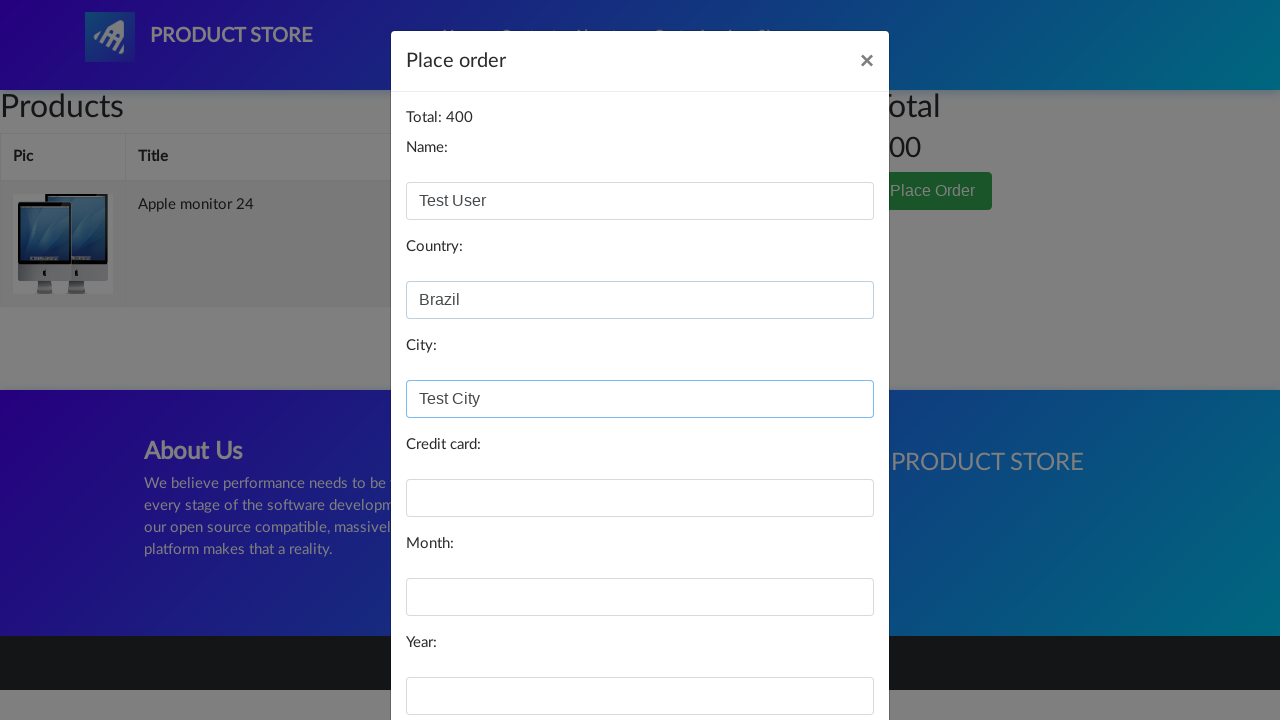

Filled credit card field with test card number on #card
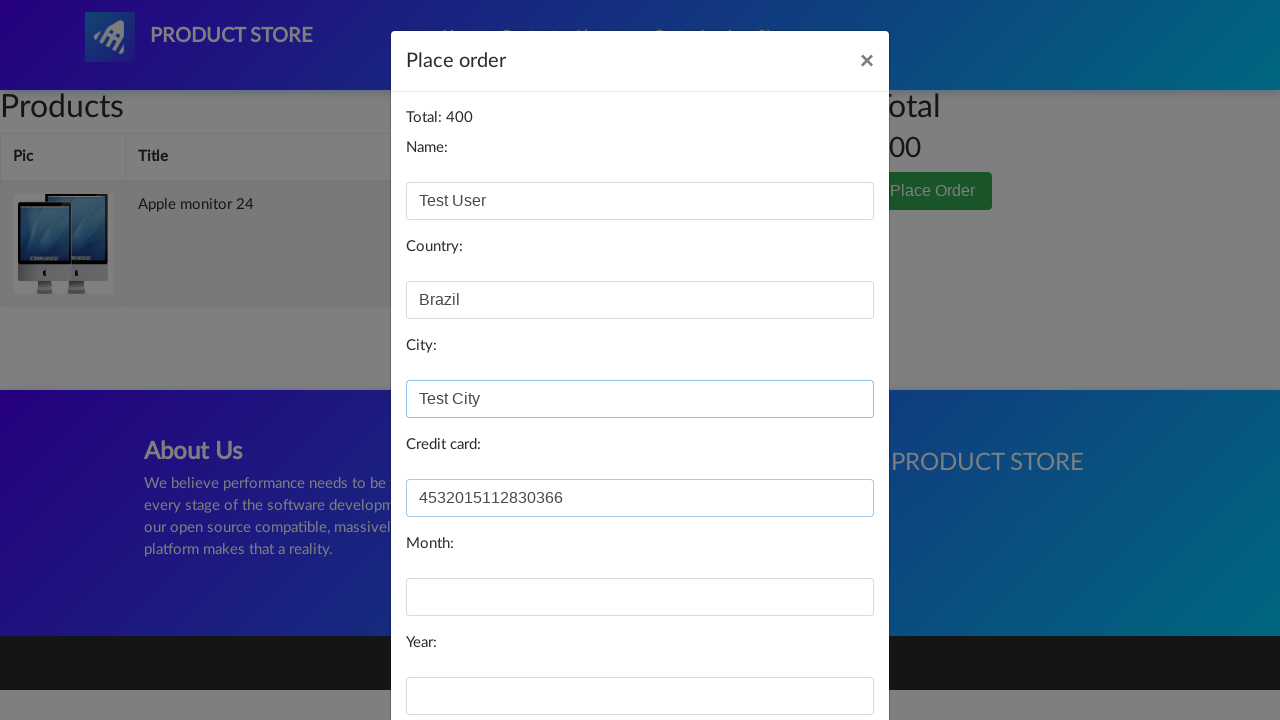

Filled expiration month field with '11' on #month
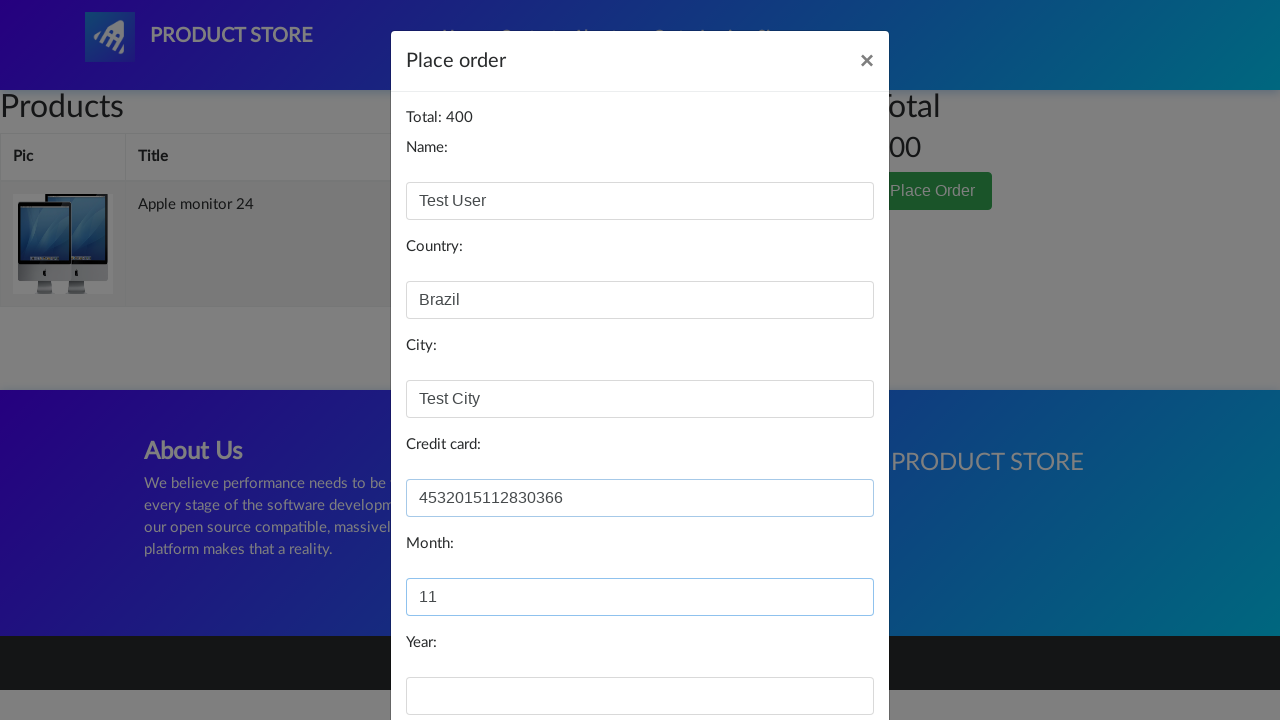

Filled expiration year field with '2026' on #year
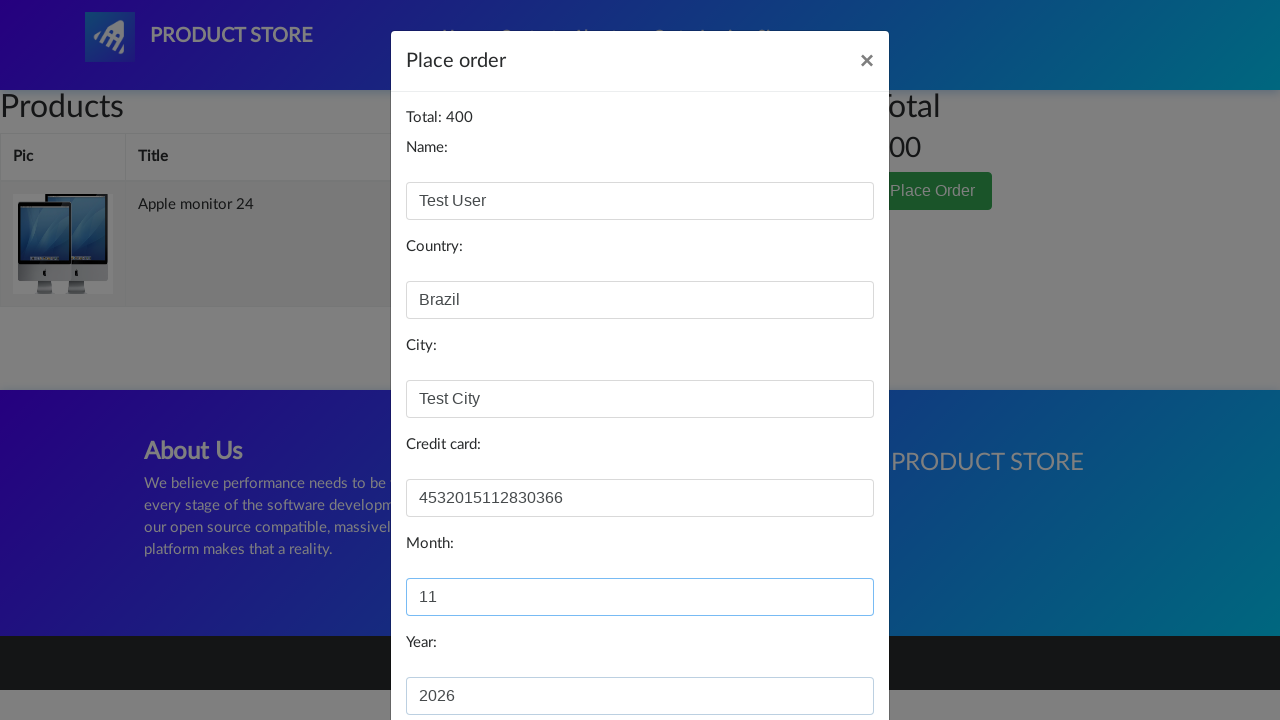

Clicked Purchase button to complete the transaction at (823, 655) on button:has-text('Purchase')
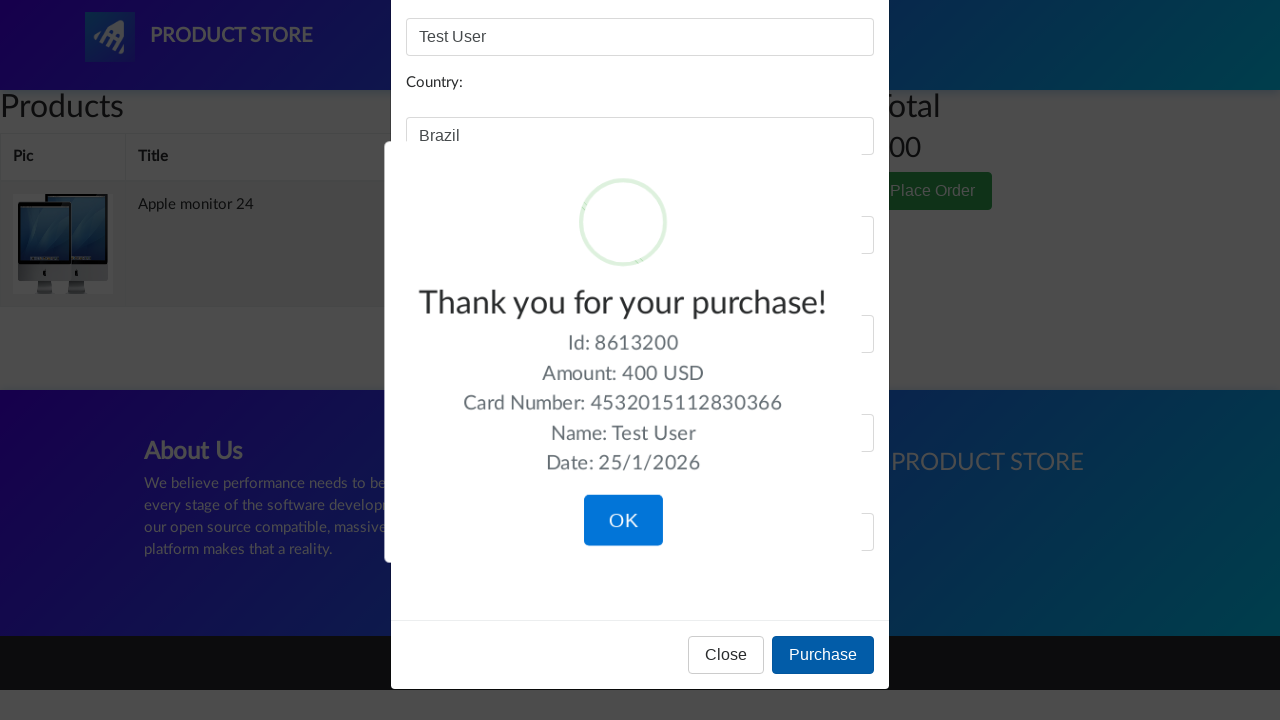

Purchase completed successfully - thank you message displayed
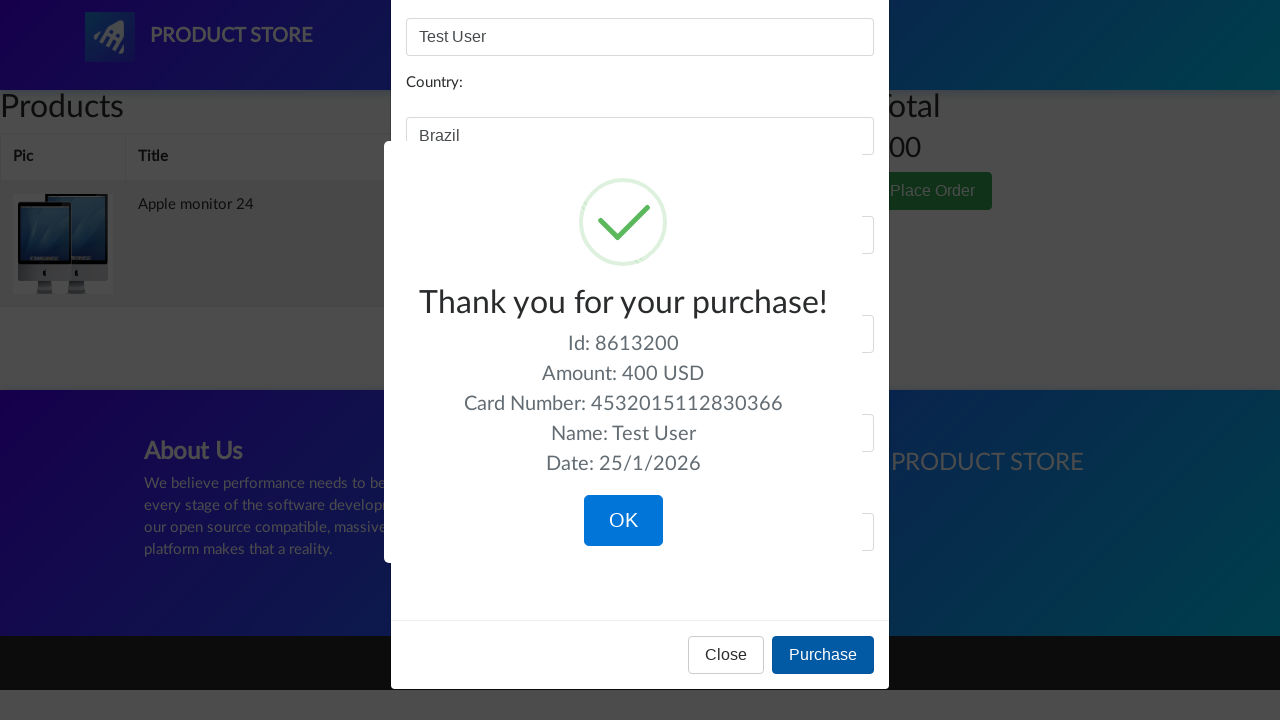

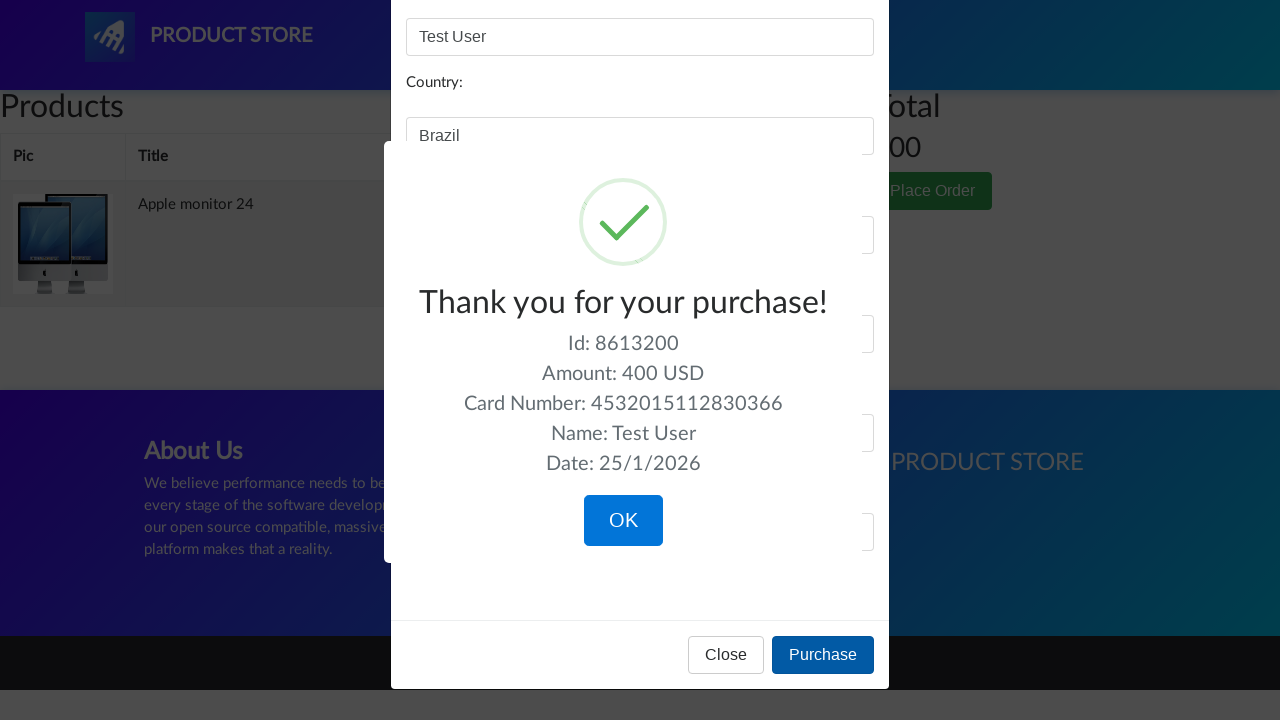